Tests that browser back button correctly navigates through filter history

Starting URL: https://demo.playwright.dev/todomvc

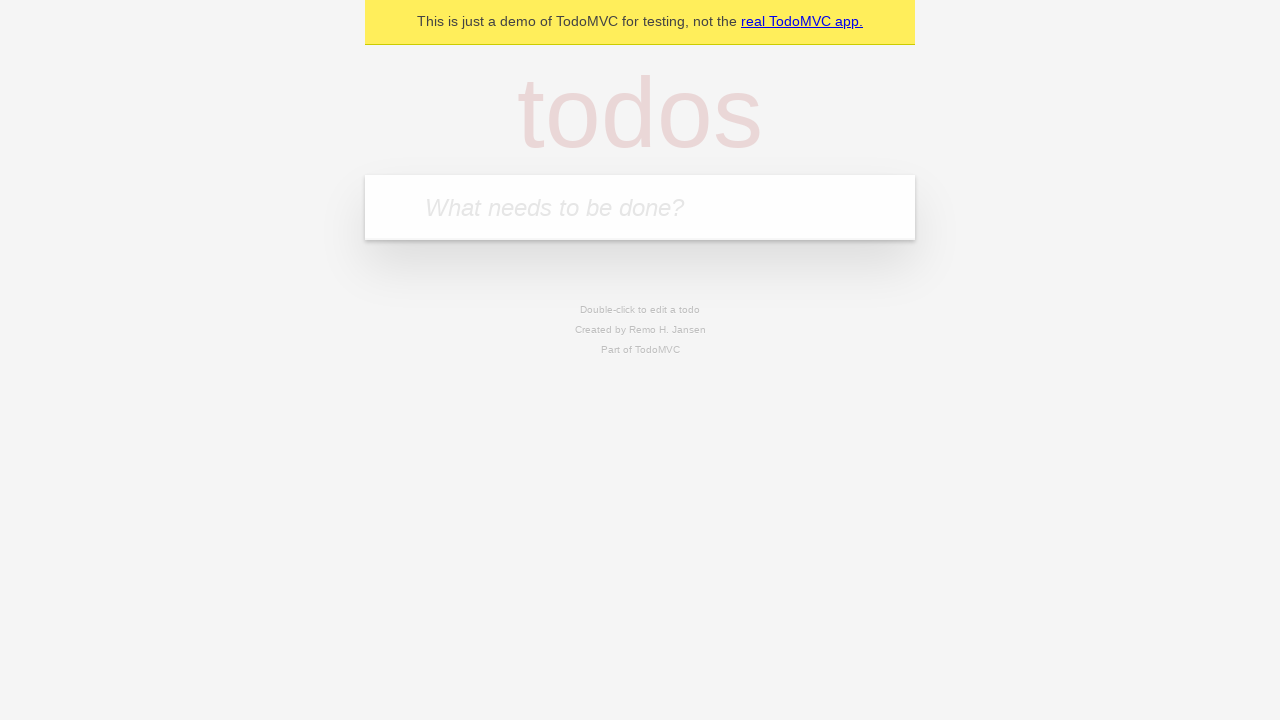

Filled todo input with 'buy some cheese' on internal:attr=[placeholder="What needs to be done?"i]
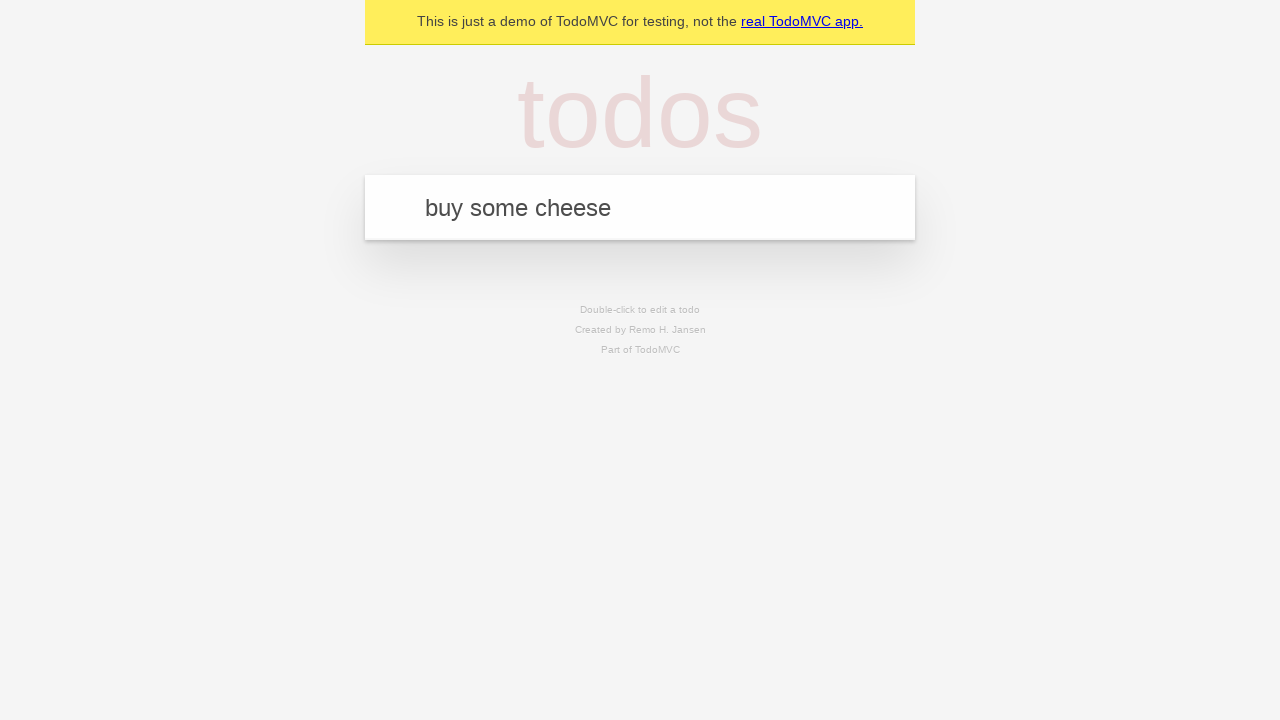

Pressed Enter to create first todo on internal:attr=[placeholder="What needs to be done?"i]
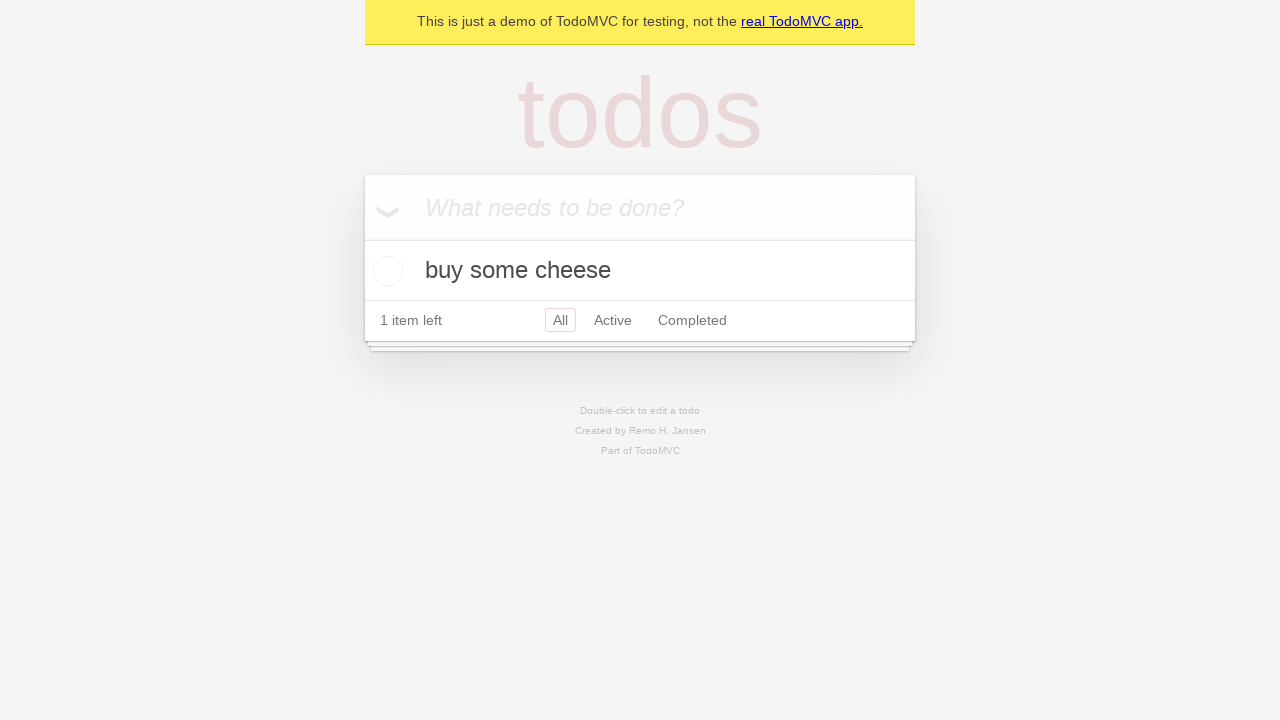

Filled todo input with 'feed the cat' on internal:attr=[placeholder="What needs to be done?"i]
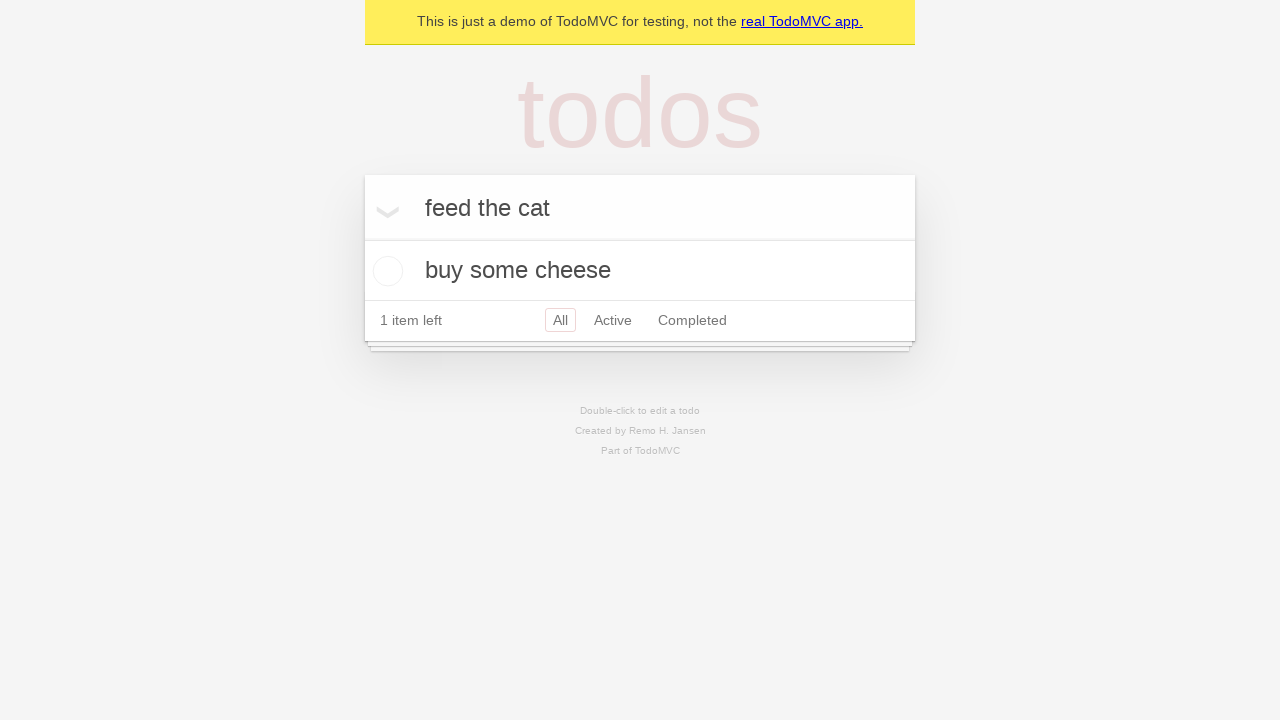

Pressed Enter to create second todo on internal:attr=[placeholder="What needs to be done?"i]
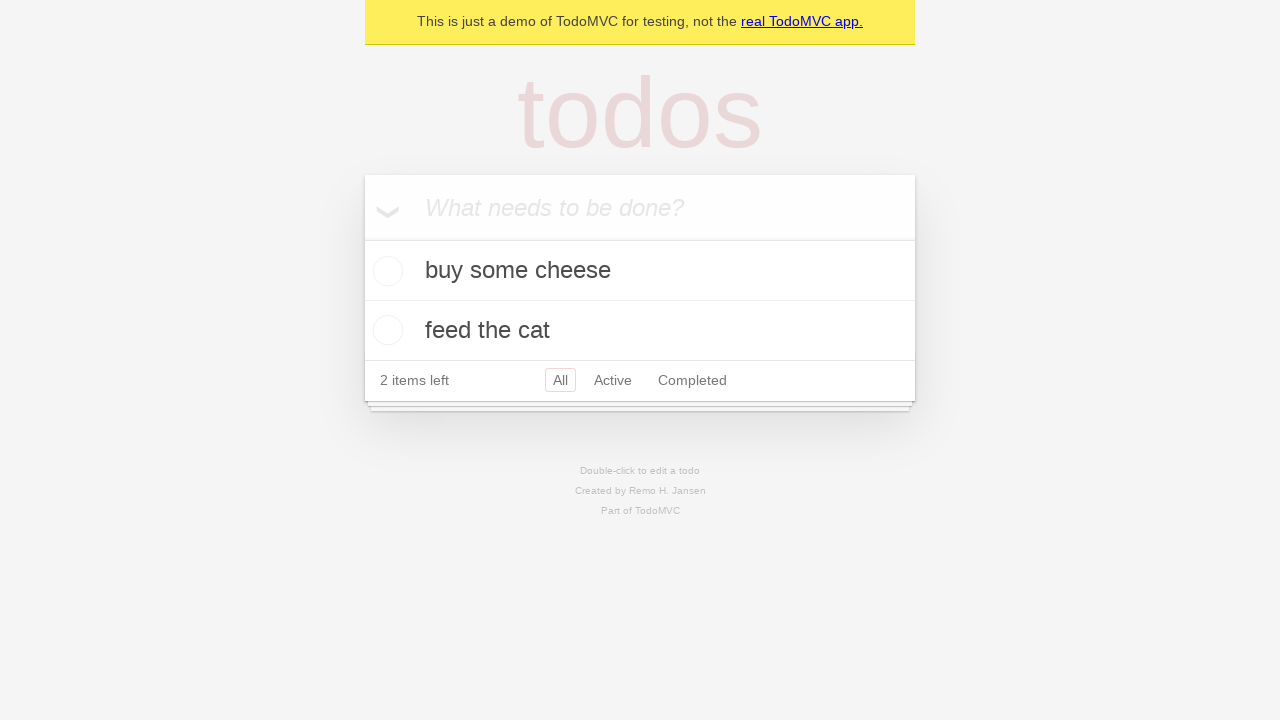

Filled todo input with 'book a doctors appointment' on internal:attr=[placeholder="What needs to be done?"i]
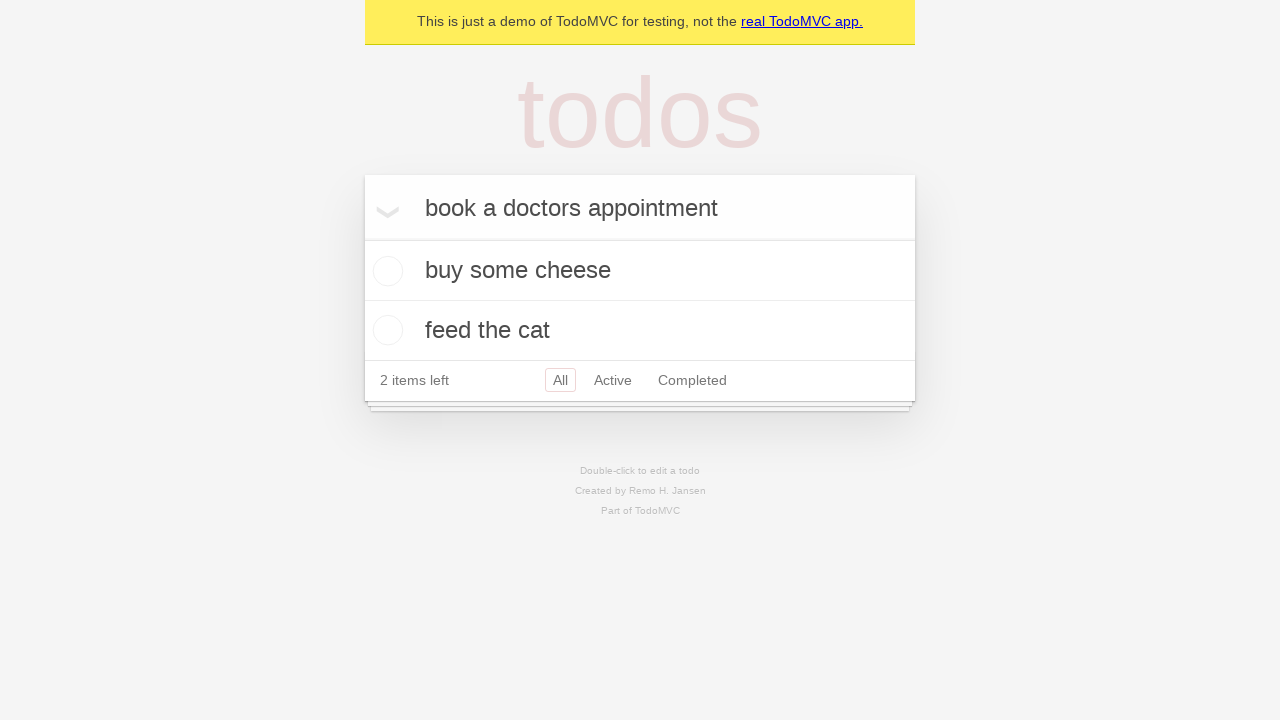

Pressed Enter to create third todo on internal:attr=[placeholder="What needs to be done?"i]
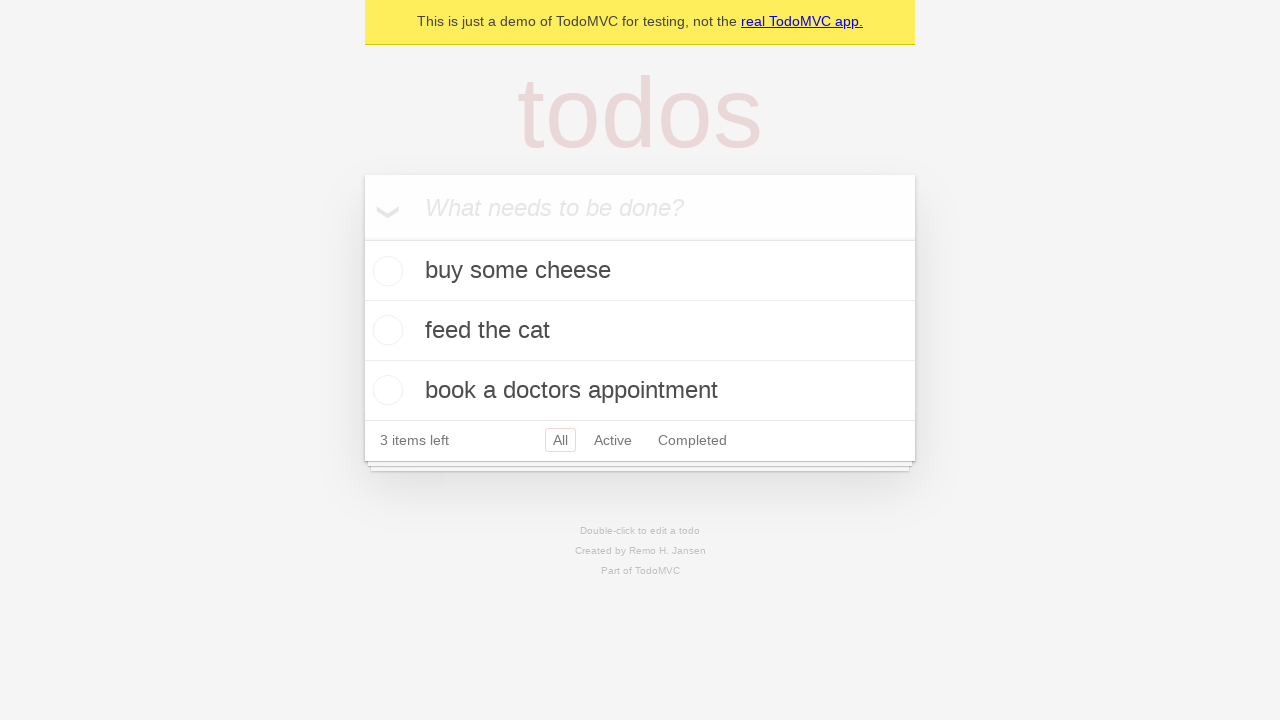

Checked the second todo item at (385, 330) on internal:testid=[data-testid="todo-item"s] >> nth=1 >> internal:role=checkbox
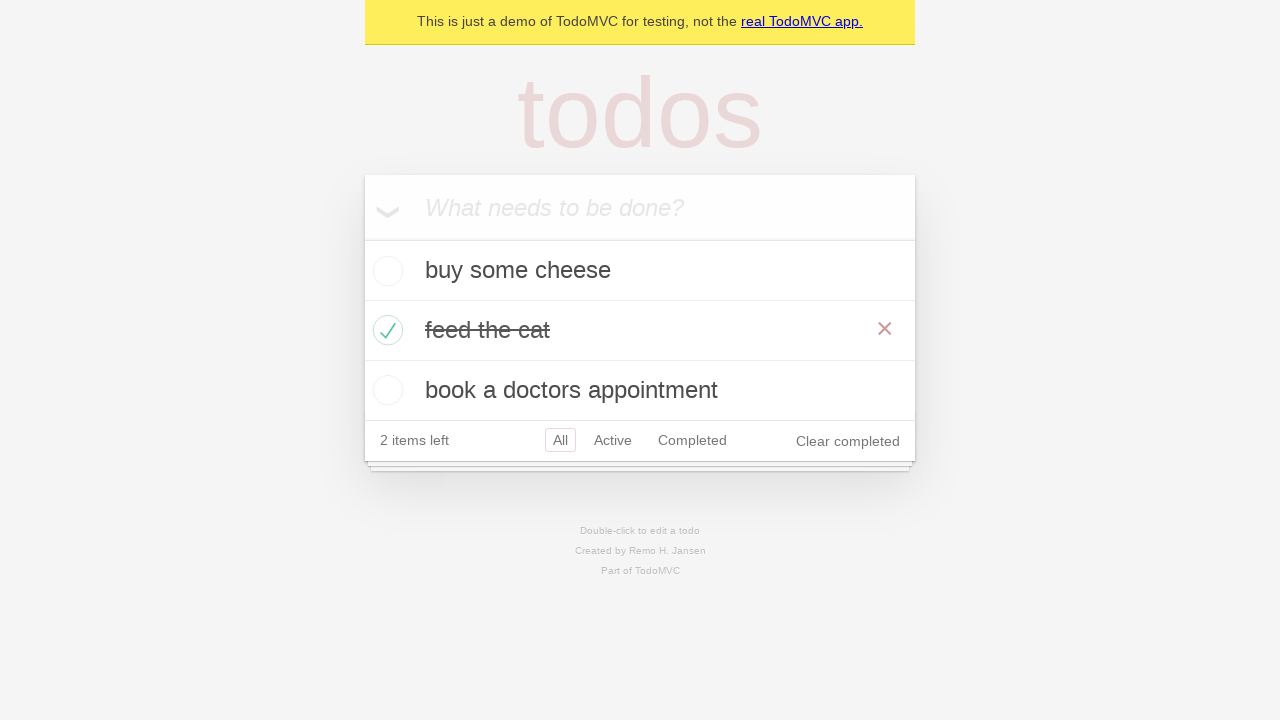

Clicked 'All' filter at (560, 440) on internal:role=link[name="All"i]
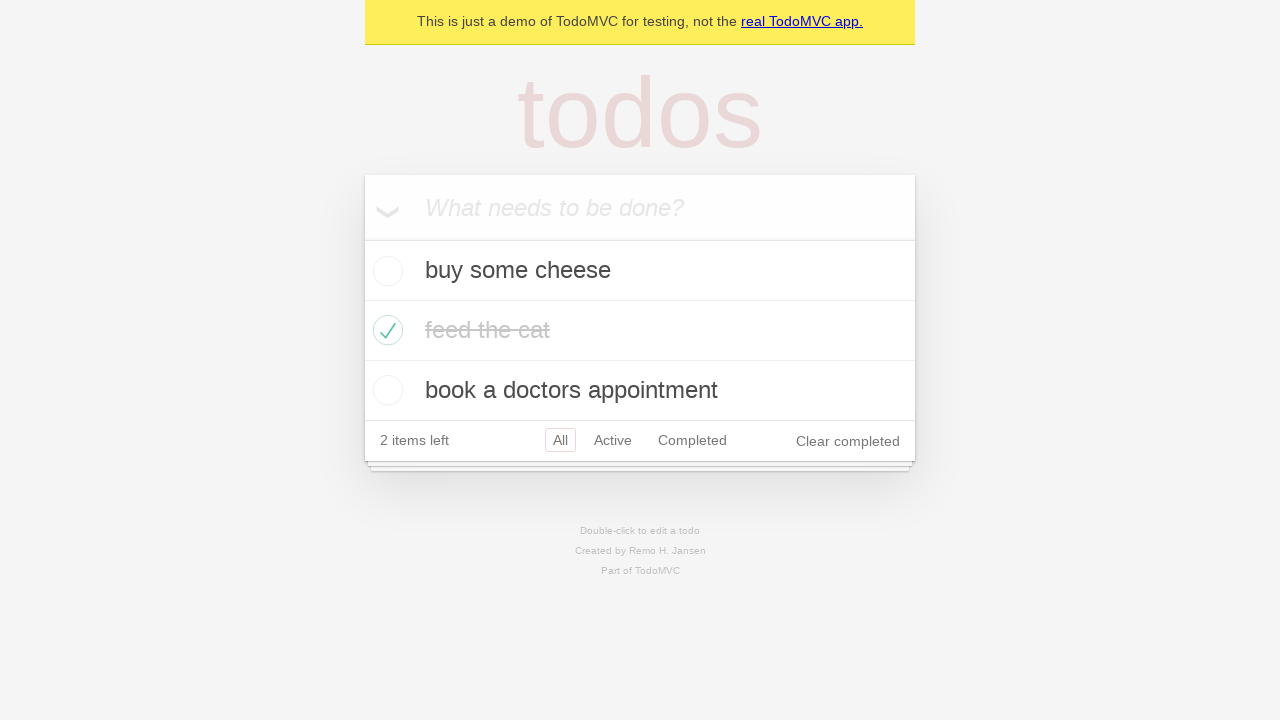

Clicked 'Active' filter at (613, 440) on internal:role=link[name="Active"i]
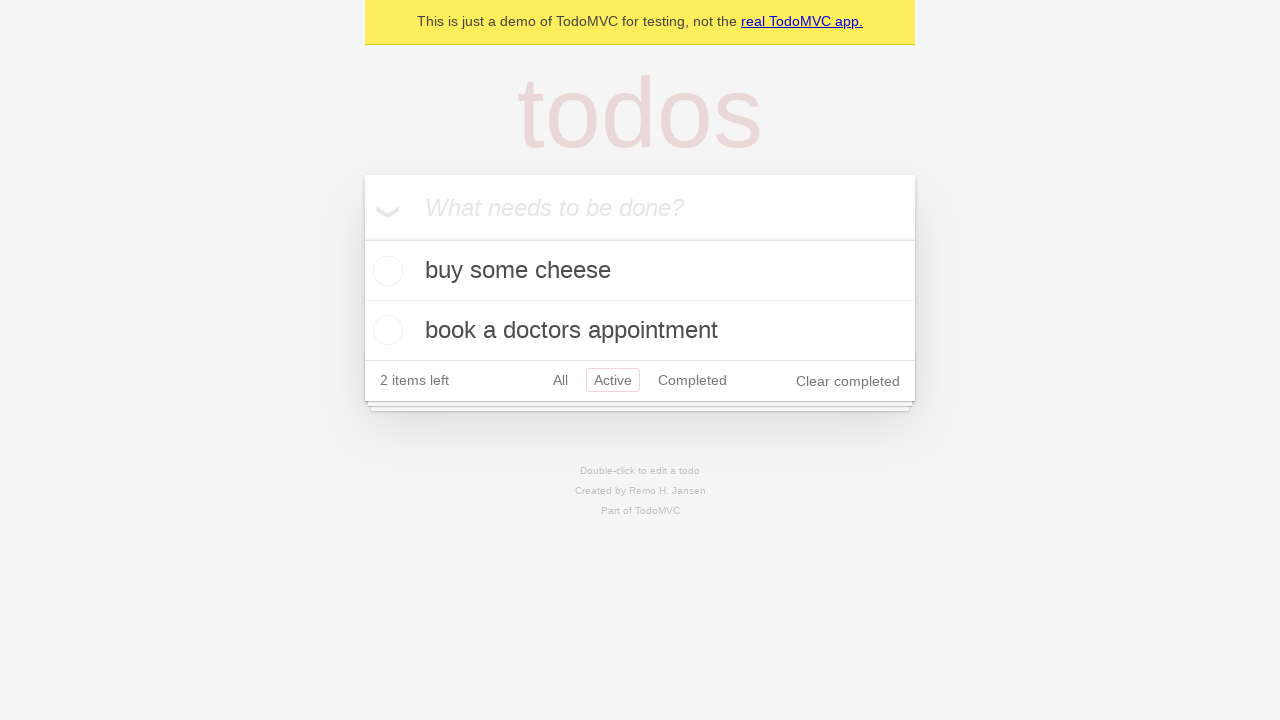

Clicked 'Completed' filter at (692, 380) on internal:role=link[name="Completed"i]
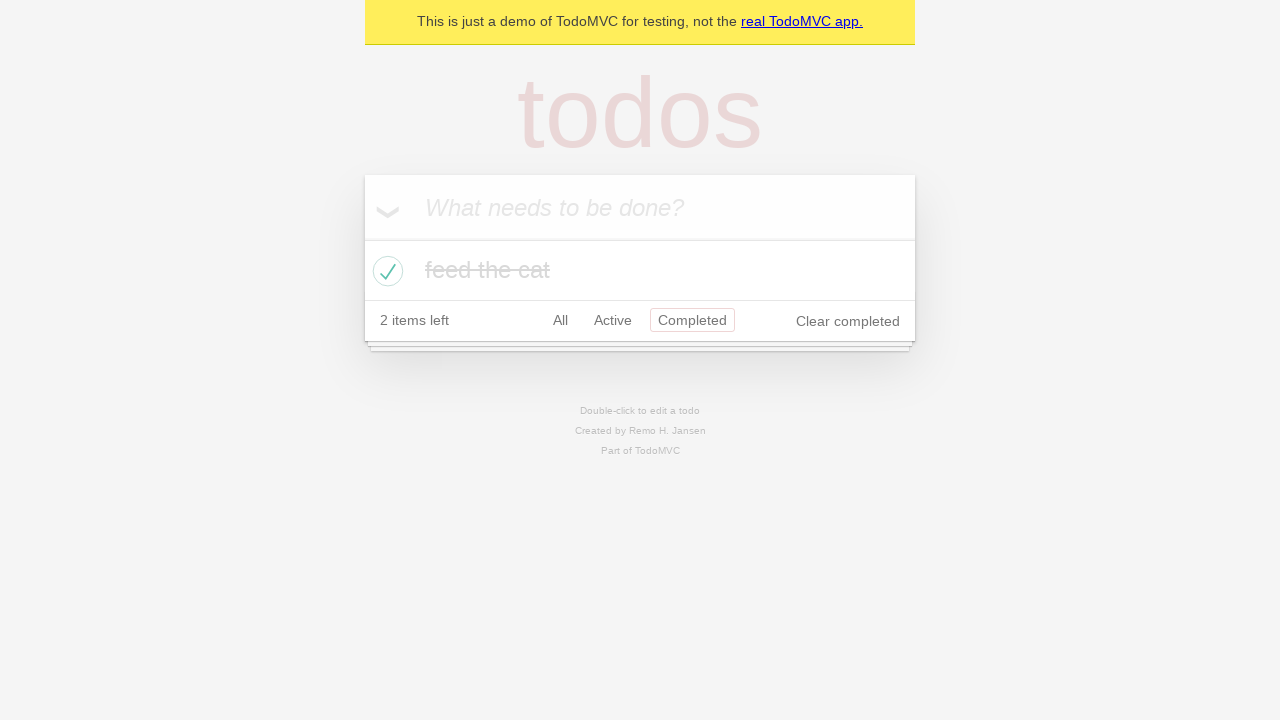

Navigated back one step in filter history
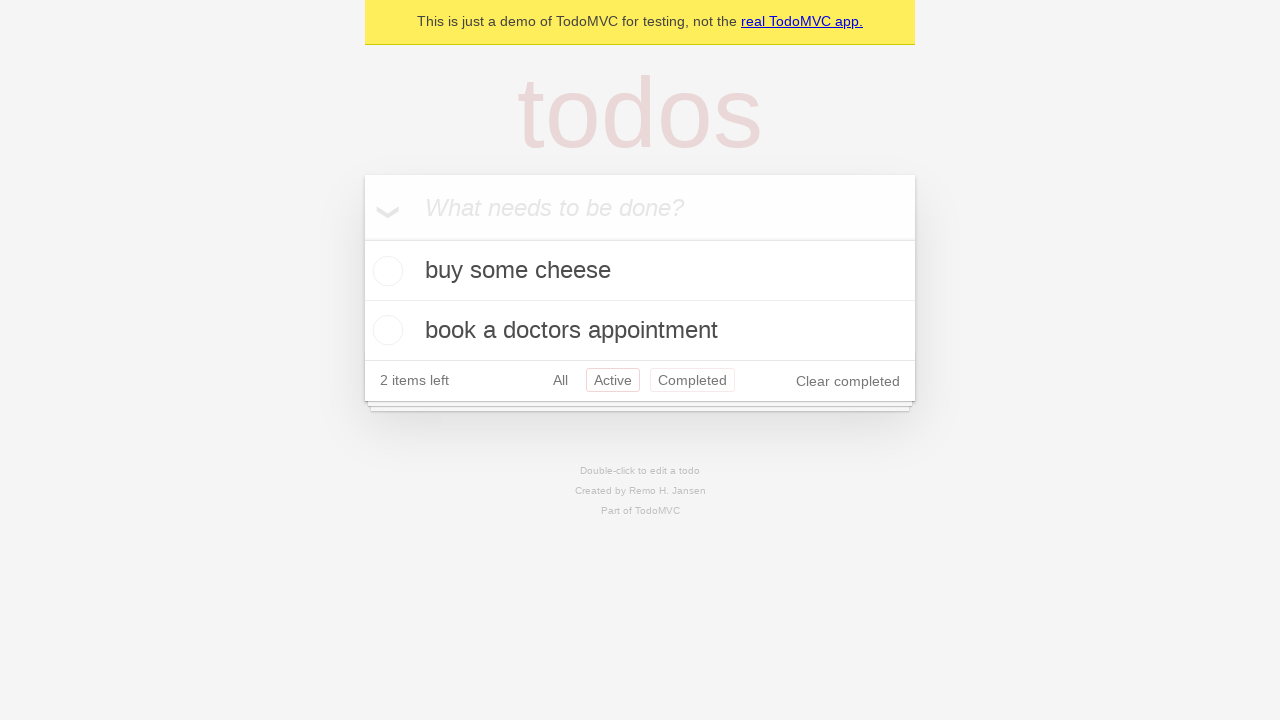

Navigated back another step in filter history
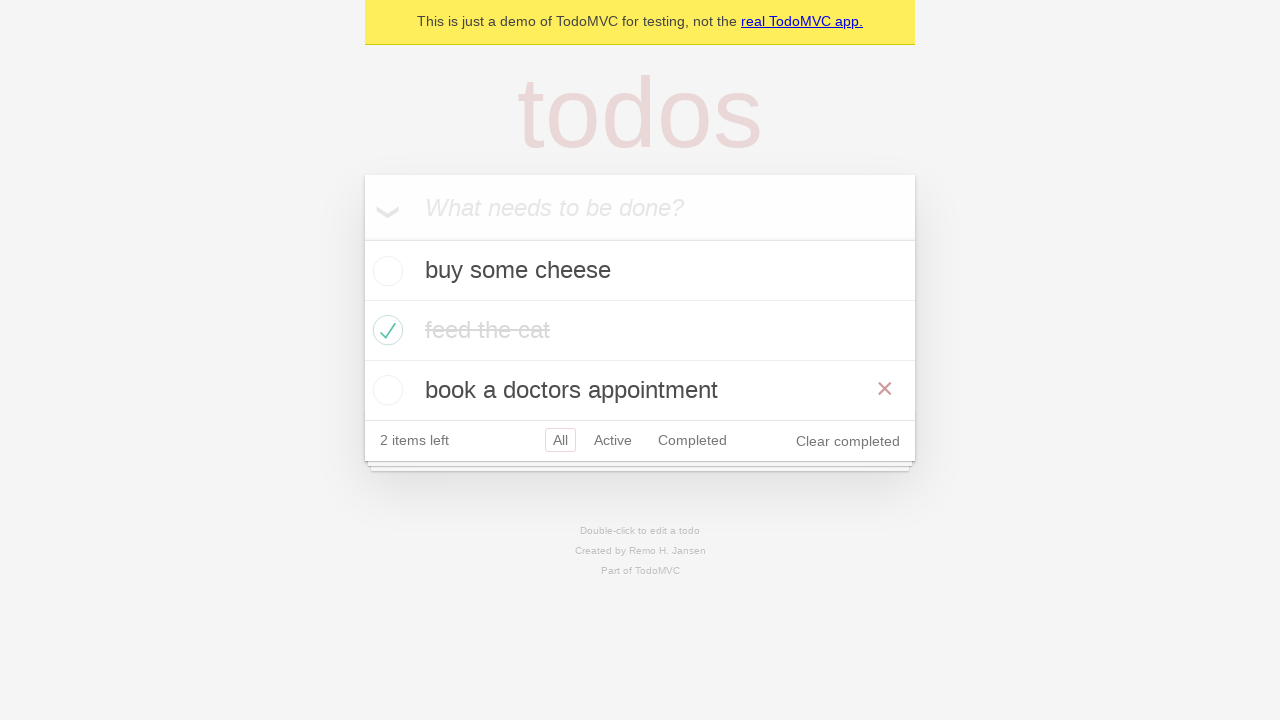

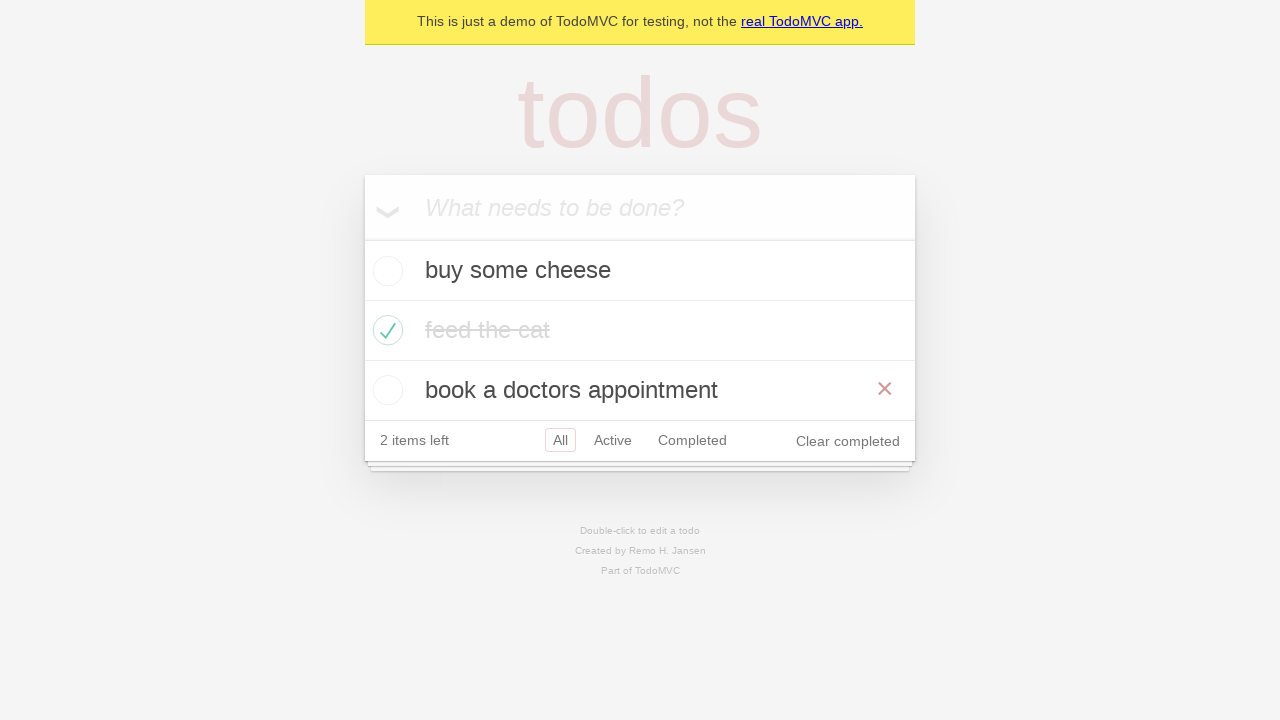